Tests browser window management by navigating to a website, then resizing and repositioning the browser window to specific dimensions and coordinates.

Starting URL: https://www.wisequarter.com

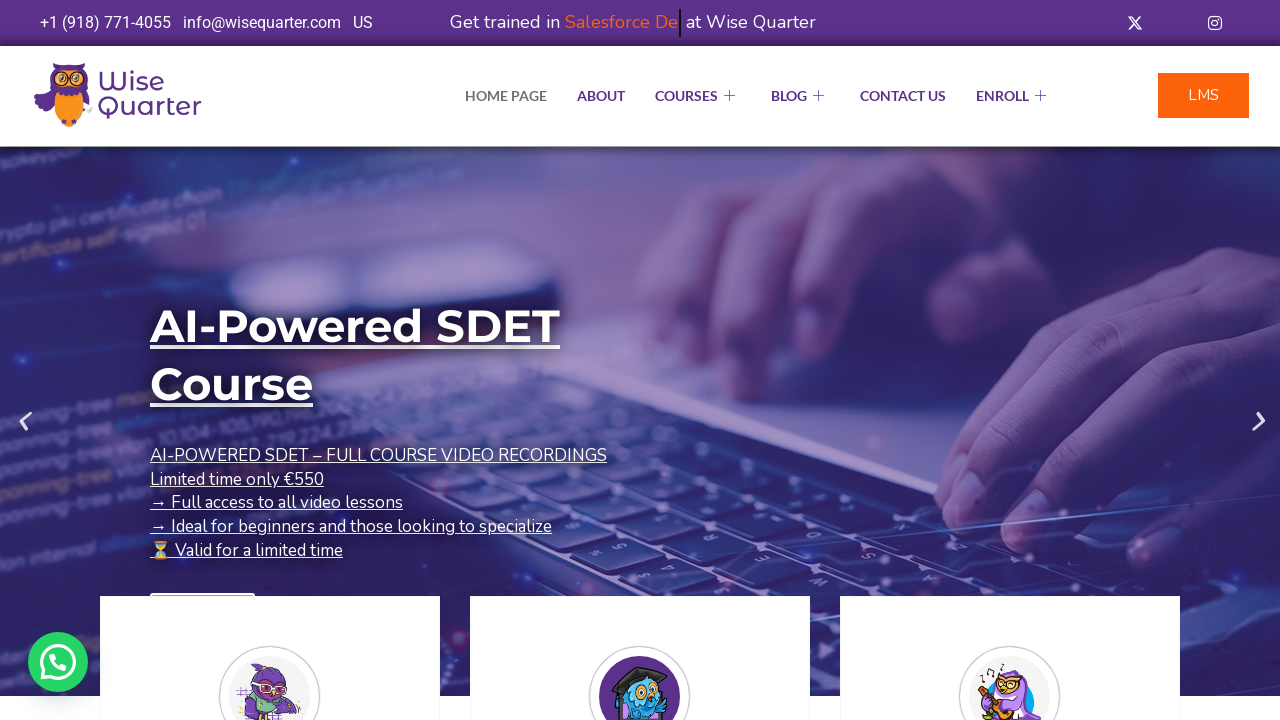

Set browser viewport size to 1200x500 pixels
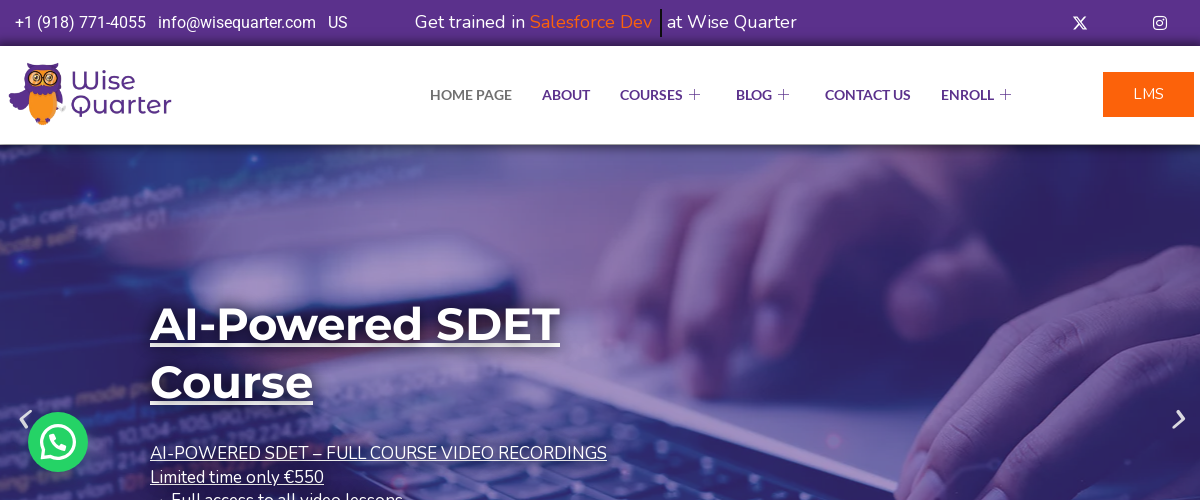

Waited 1000ms to observe viewport size change
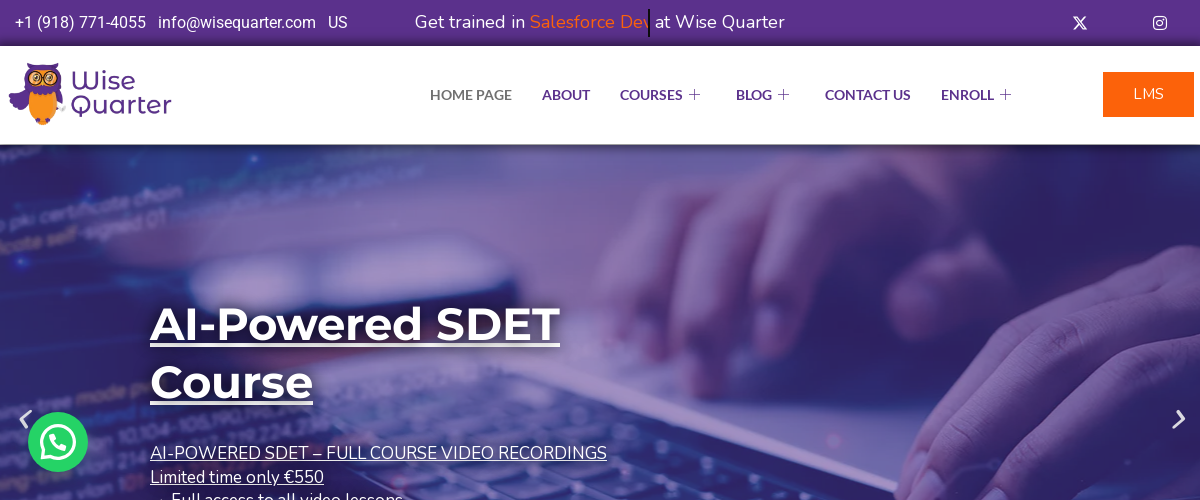

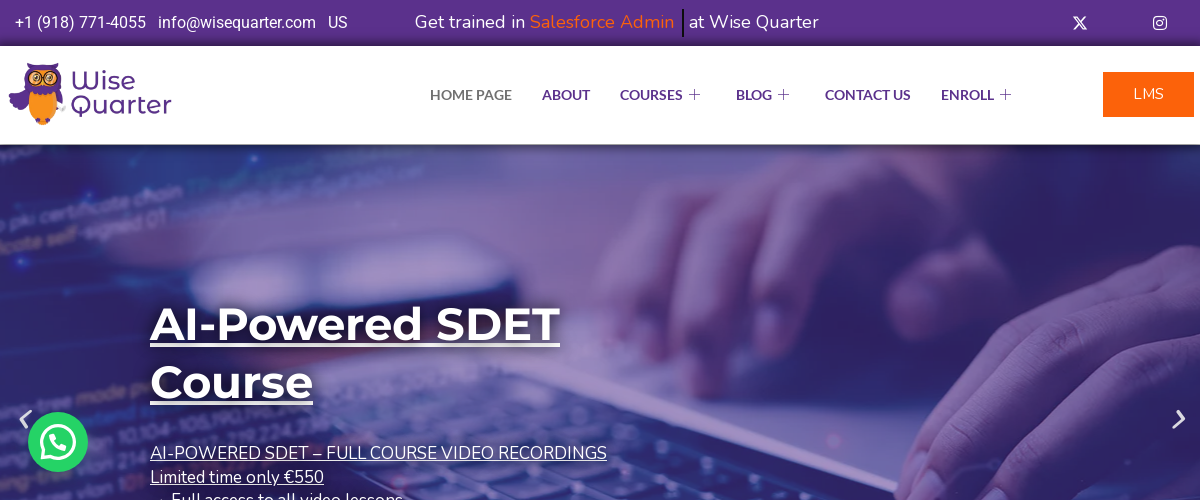